Tests JavaScript prompt dialog by dismissing it (null input) and verifying the result.

Starting URL: https://the-internet.herokuapp.com/javascript_alerts

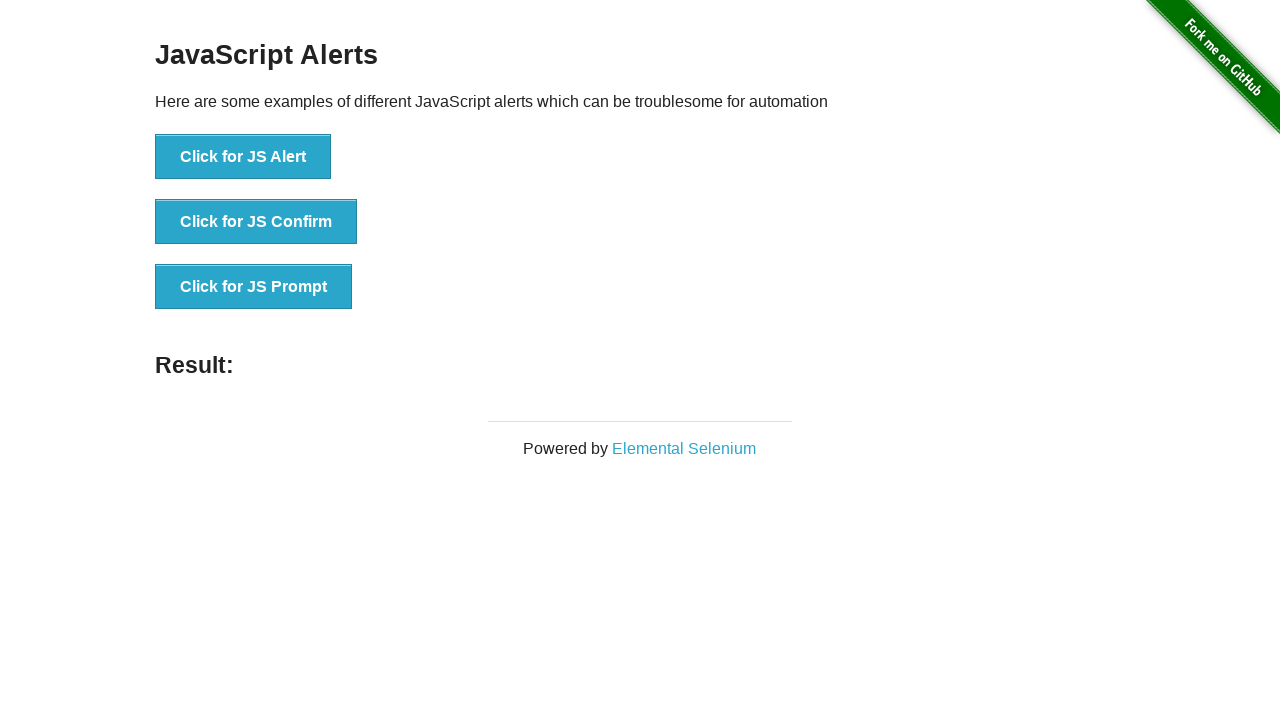

Set up dialog handler to dismiss prompt dialogs
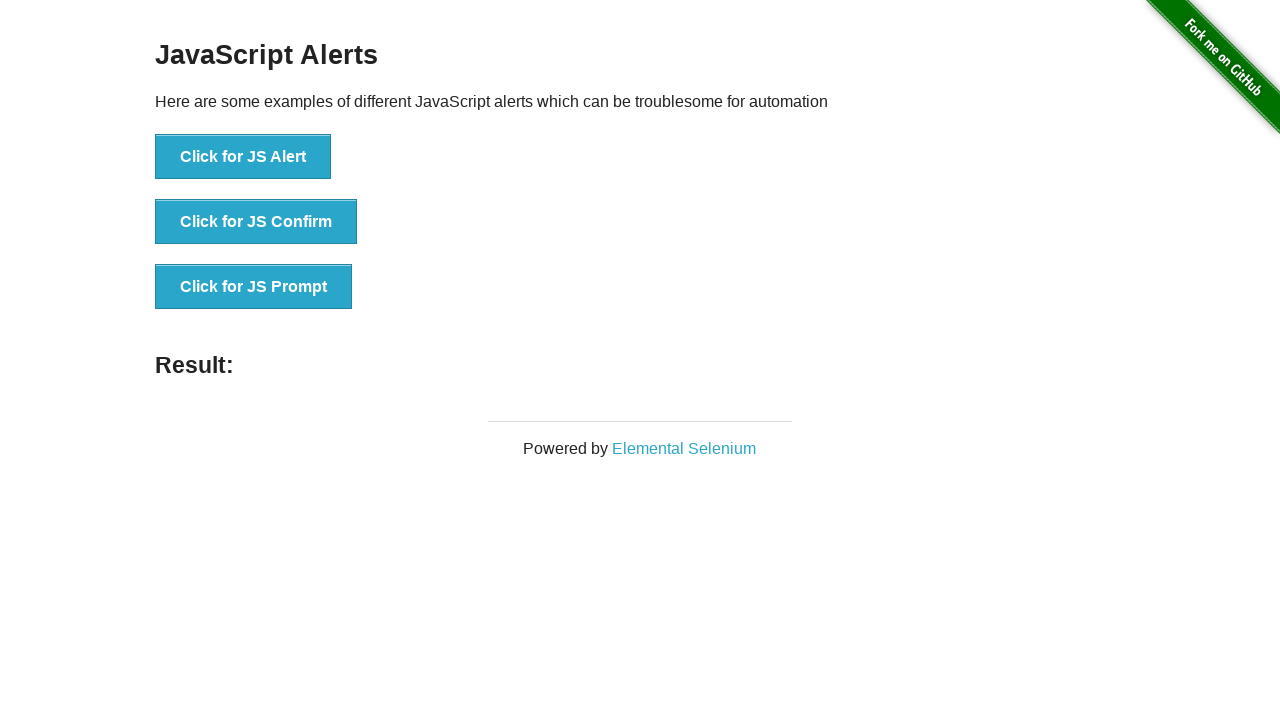

Clicked 'Click for JS Prompt' button to trigger JavaScript prompt dialog at (254, 287) on text=Click for JS Prompt
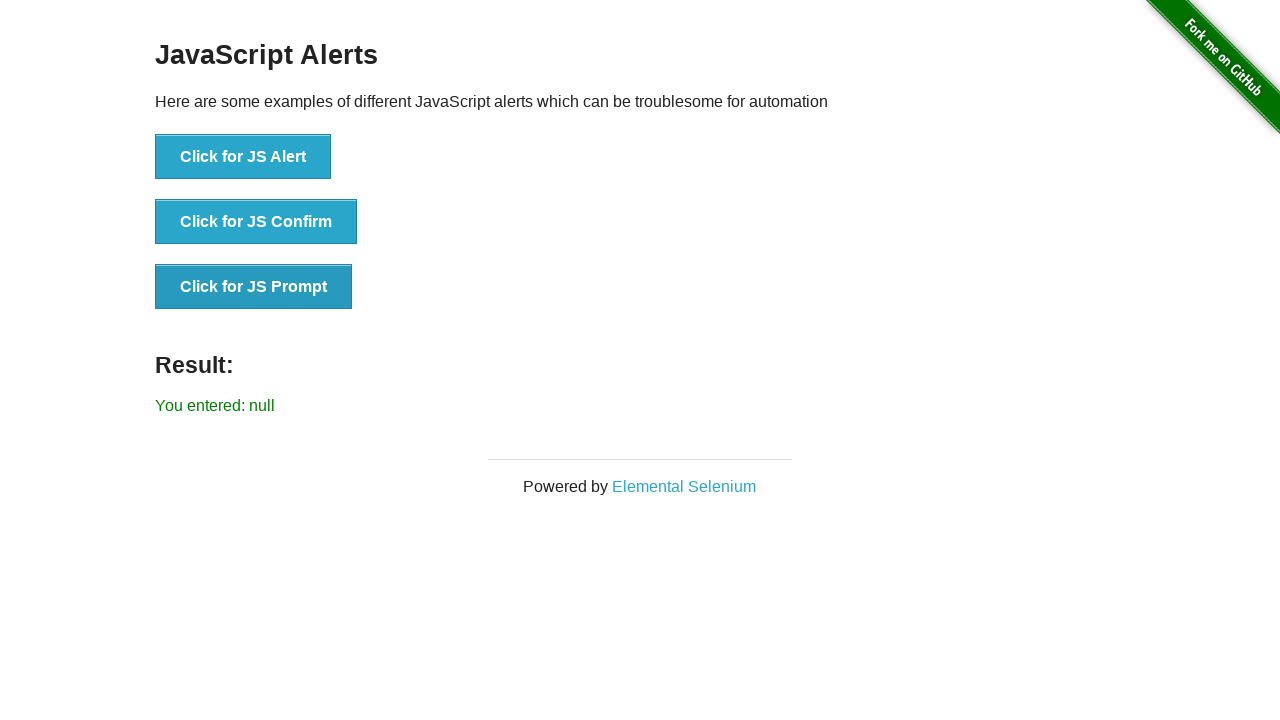

Waited for result element to appear after dismissing prompt
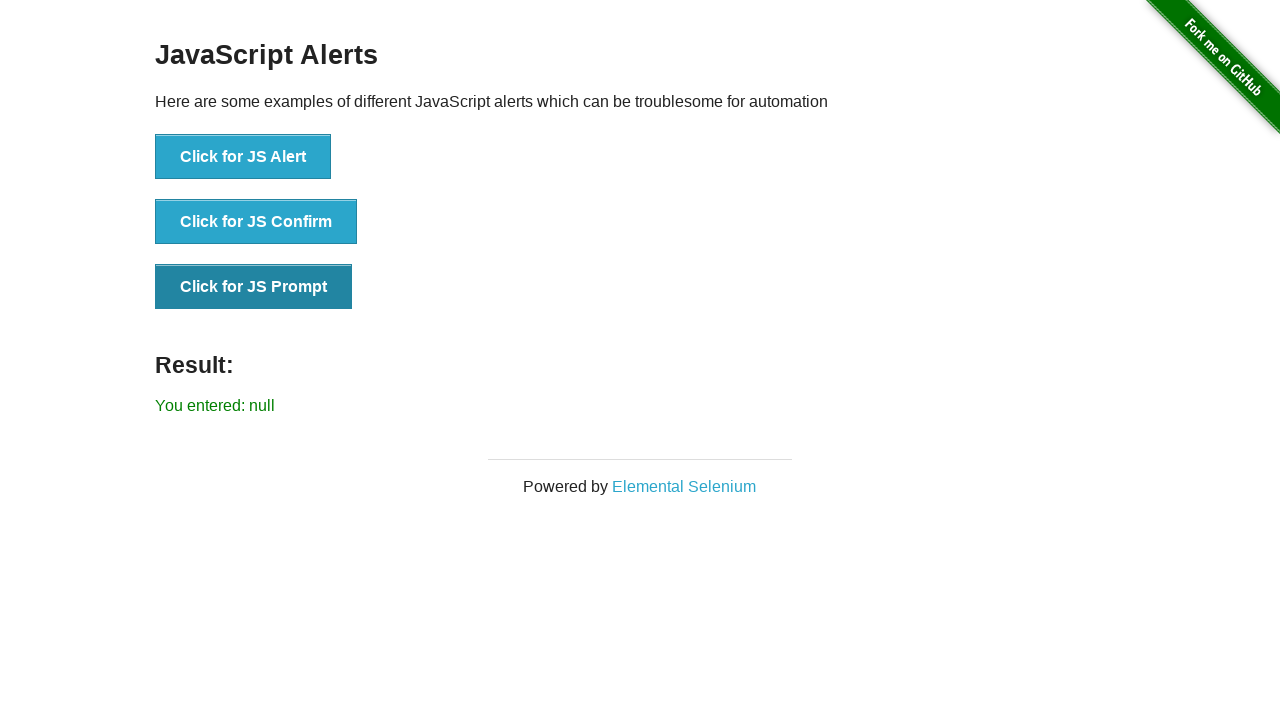

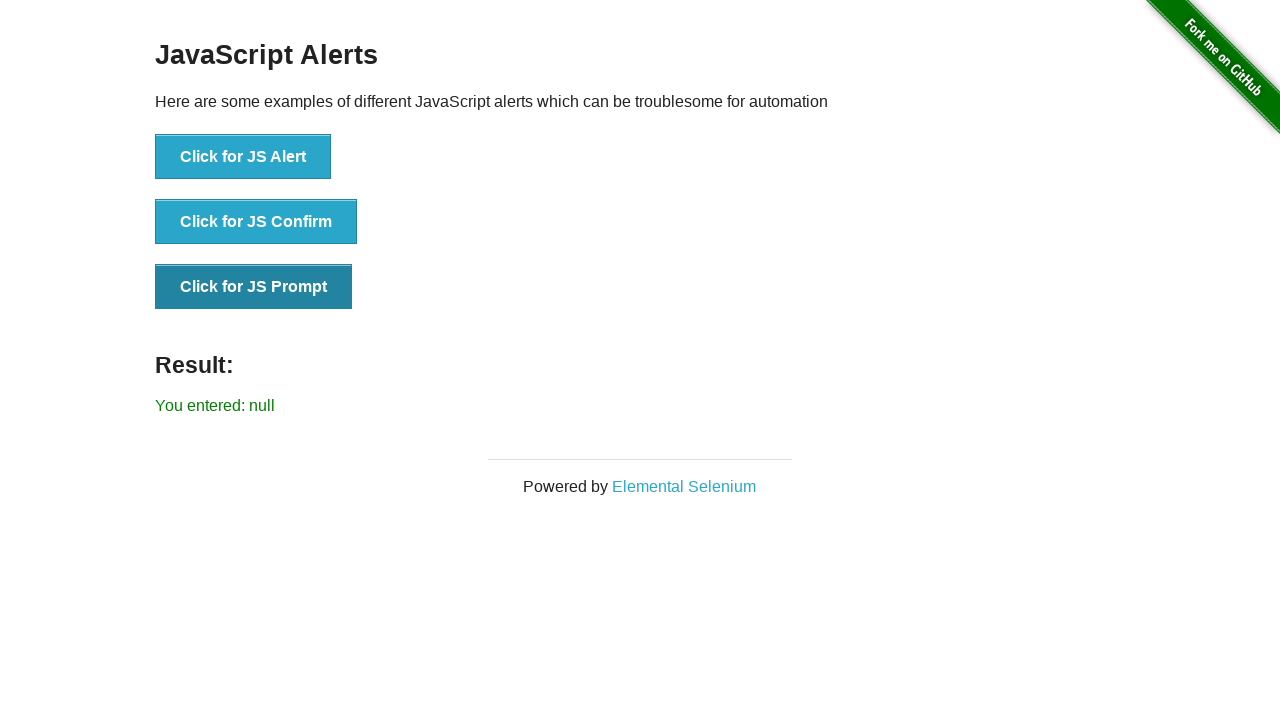